Tests dynamic controls by clicking on Dynamic Controls link, selecting a checkbox, removing it, then adding it back and verifying the "It's back!" message appears

Starting URL: https://the-internet.herokuapp.com/

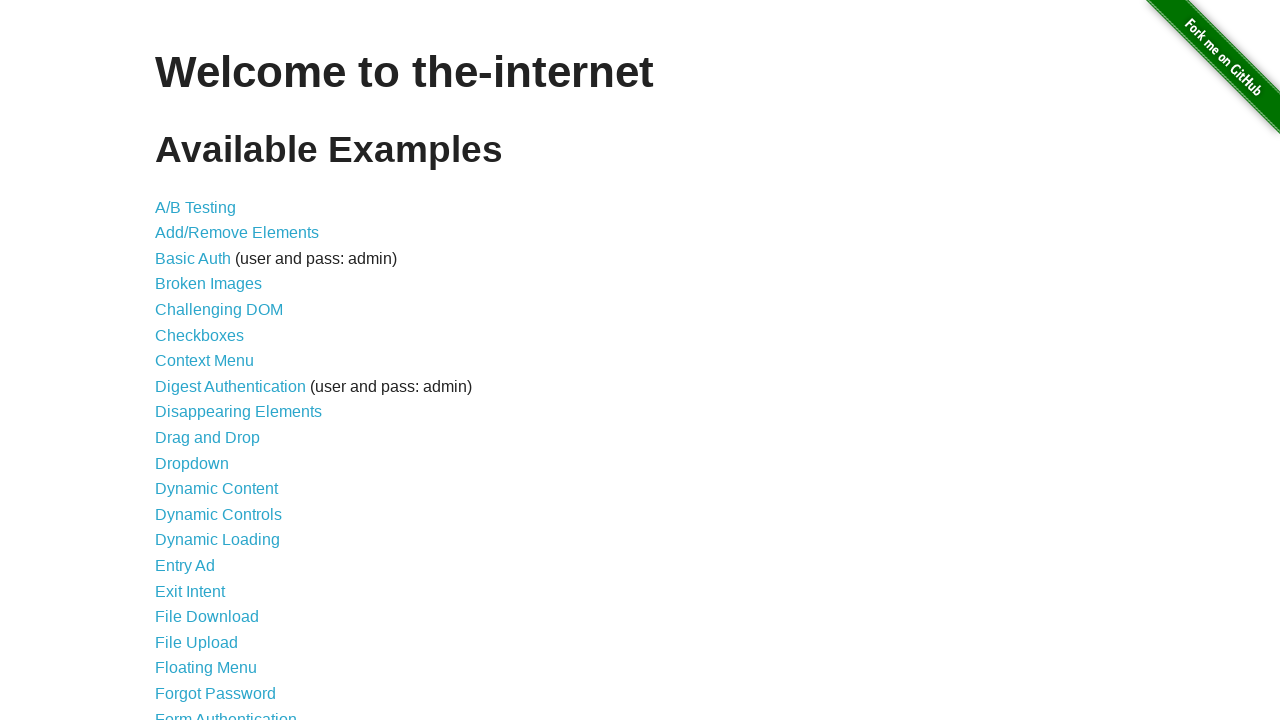

Clicked on Dynamic Controls link at (218, 514) on xpath=//a[contains(text(),'Controls')]
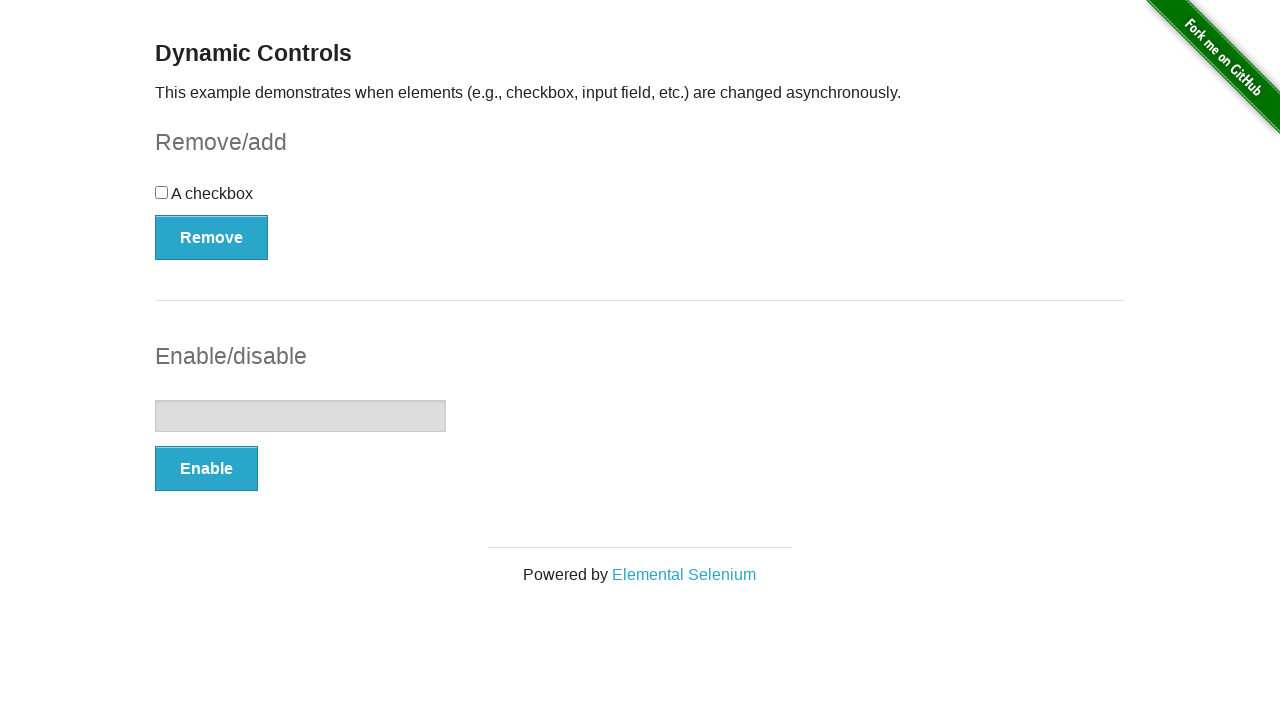

Checked the checkbox at (162, 192) on input[type='checkbox']
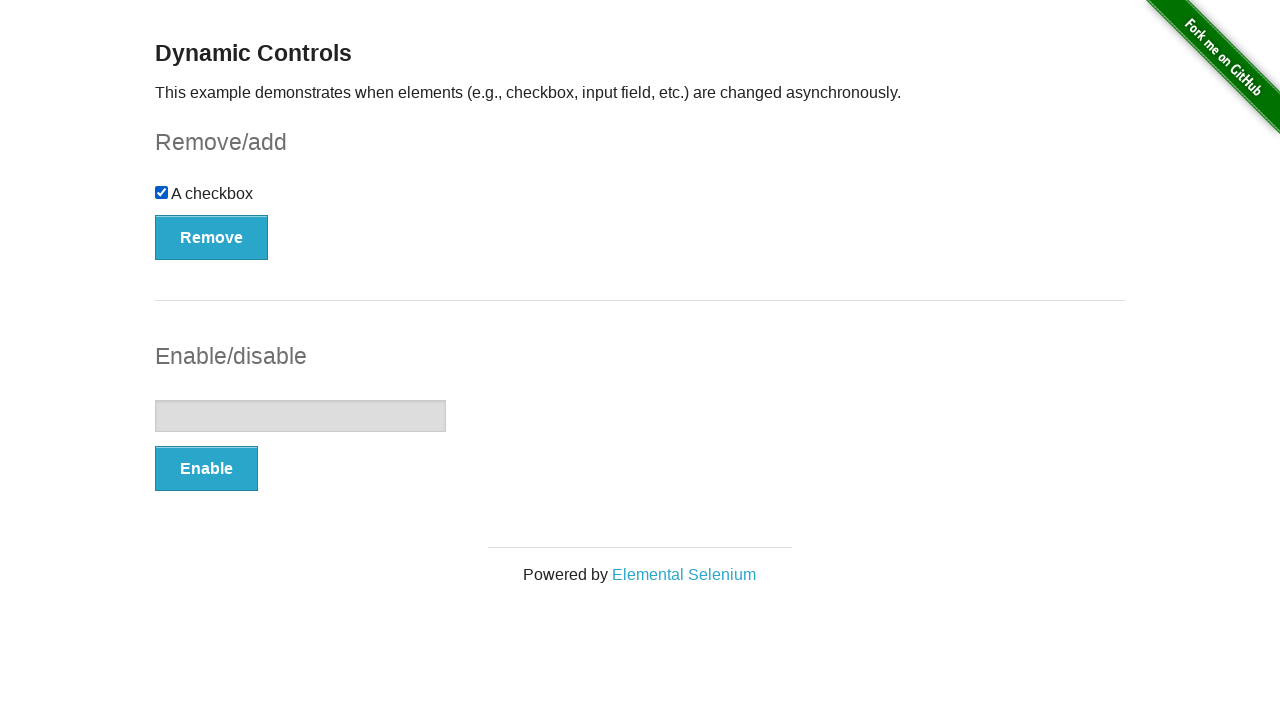

Clicked Remove button to remove checkbox at (212, 237) on xpath=//button[contains(text(),'R')]
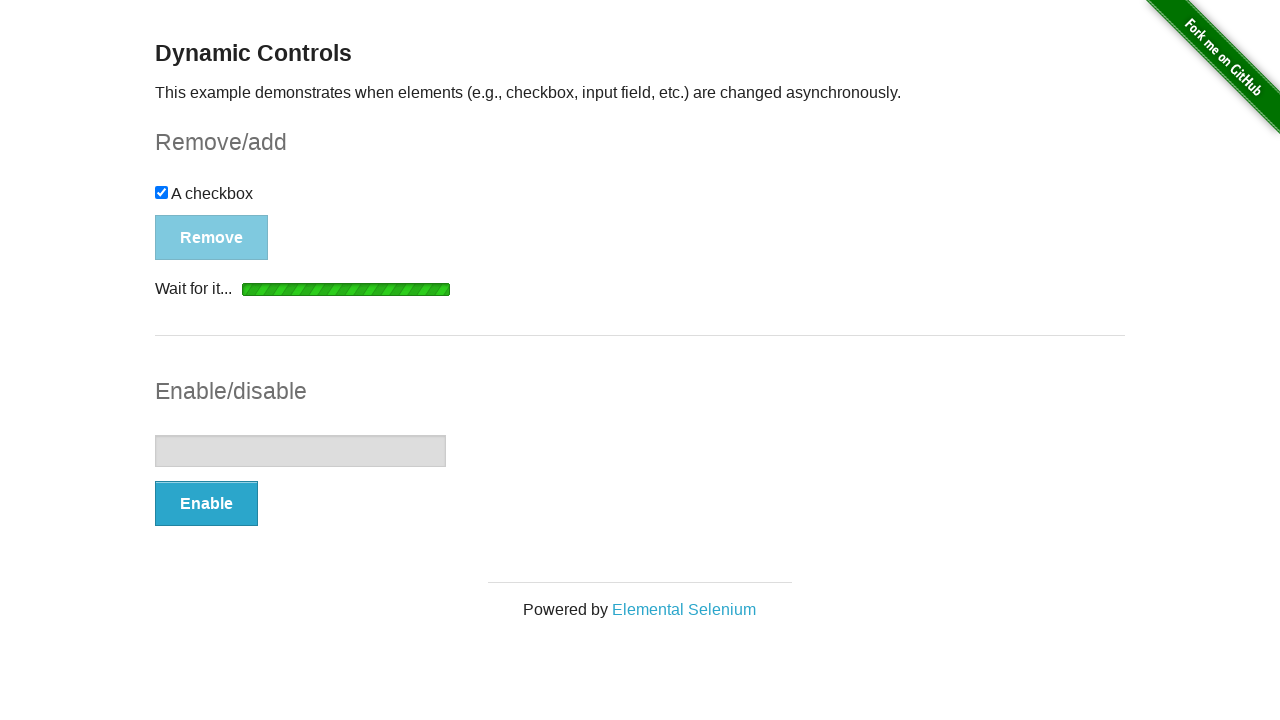

Add button became visible
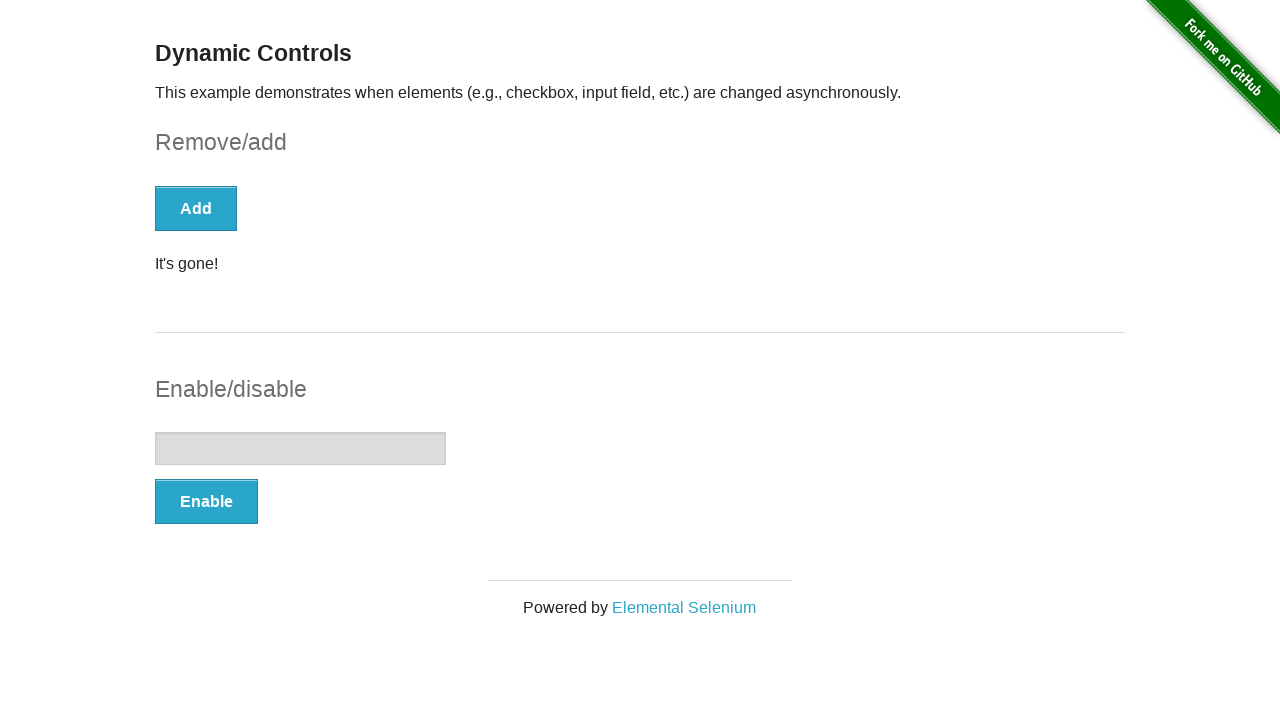

Clicked Add button to add checkbox back at (196, 208) on xpath=//button[contains(text(),'Add')]
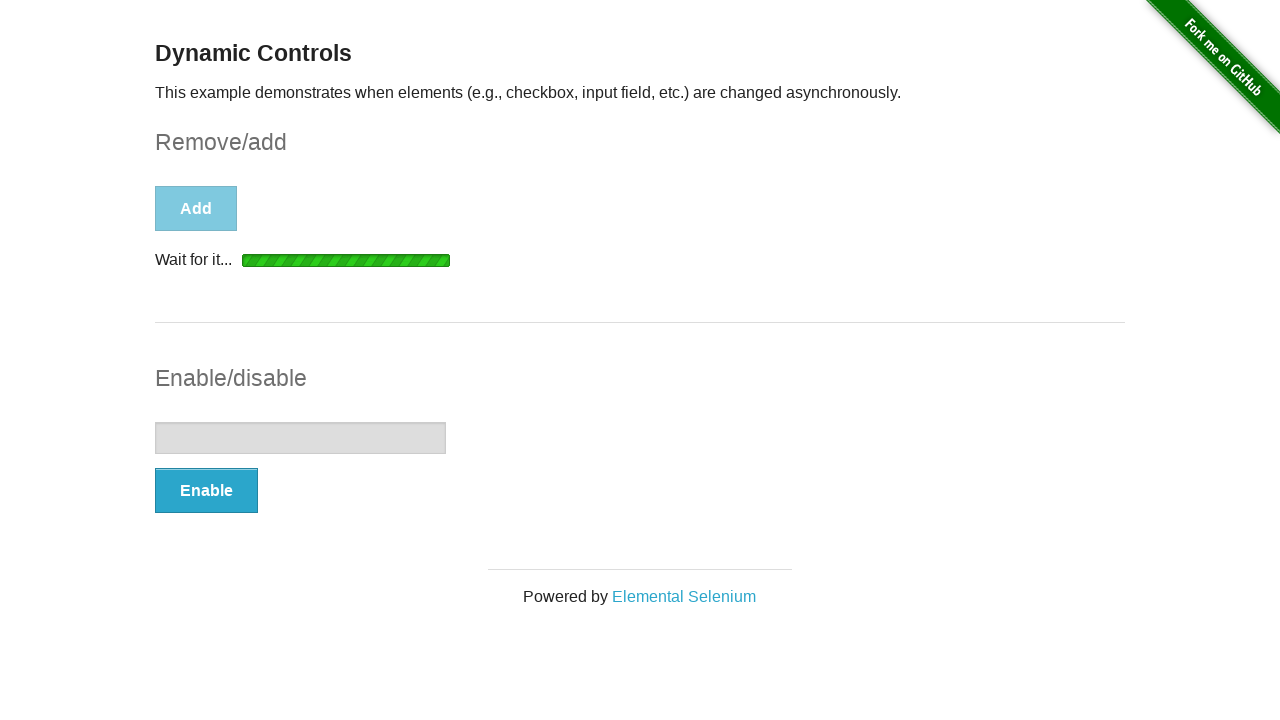

Message element appeared
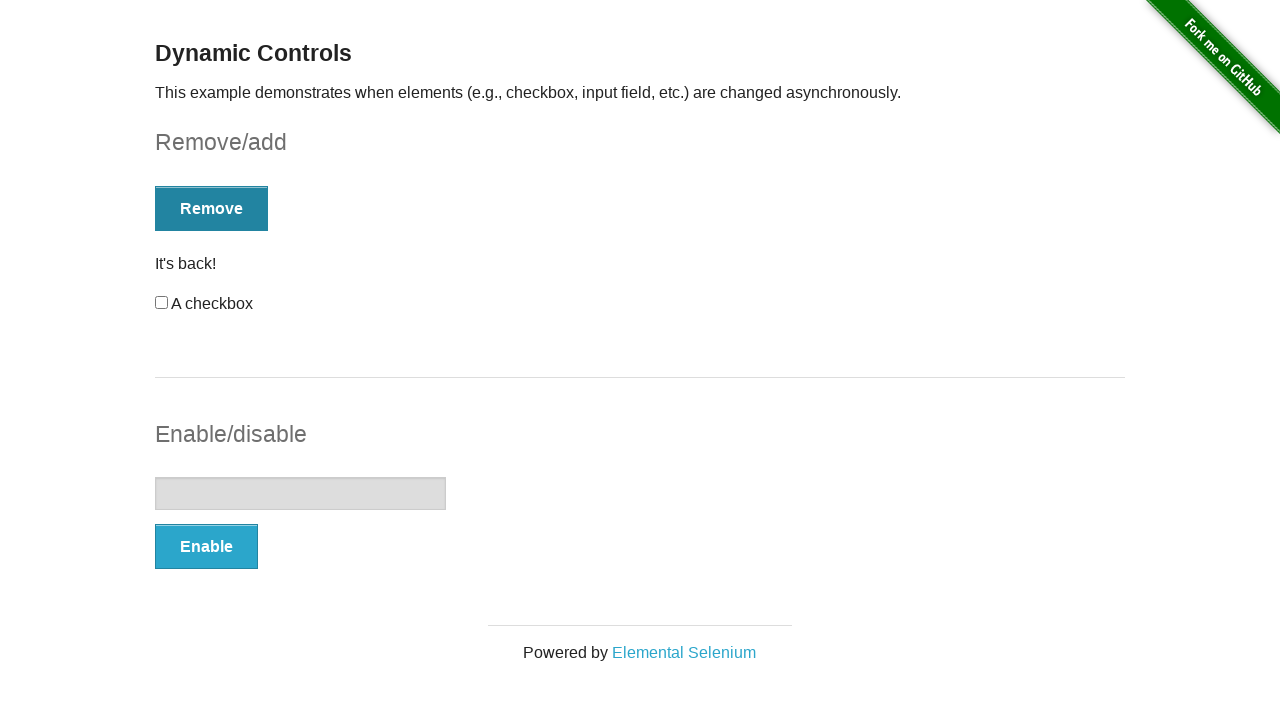

Verified 'It's back!' message is displayed
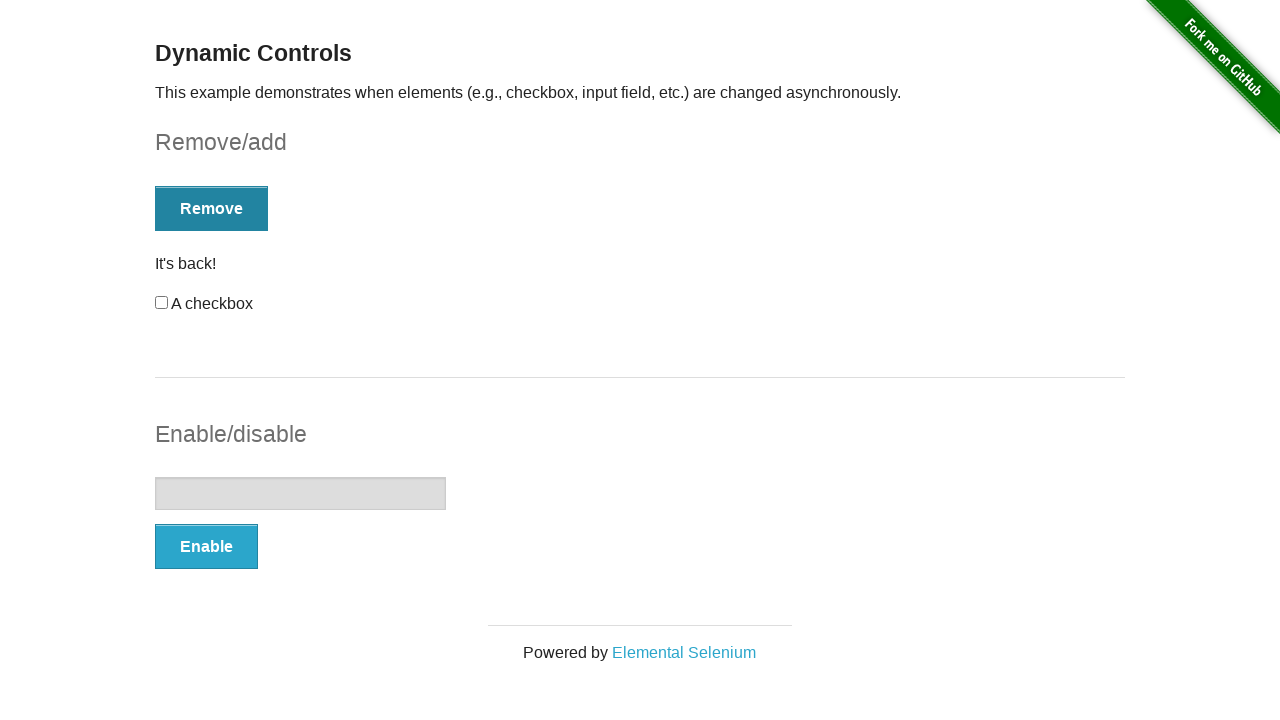

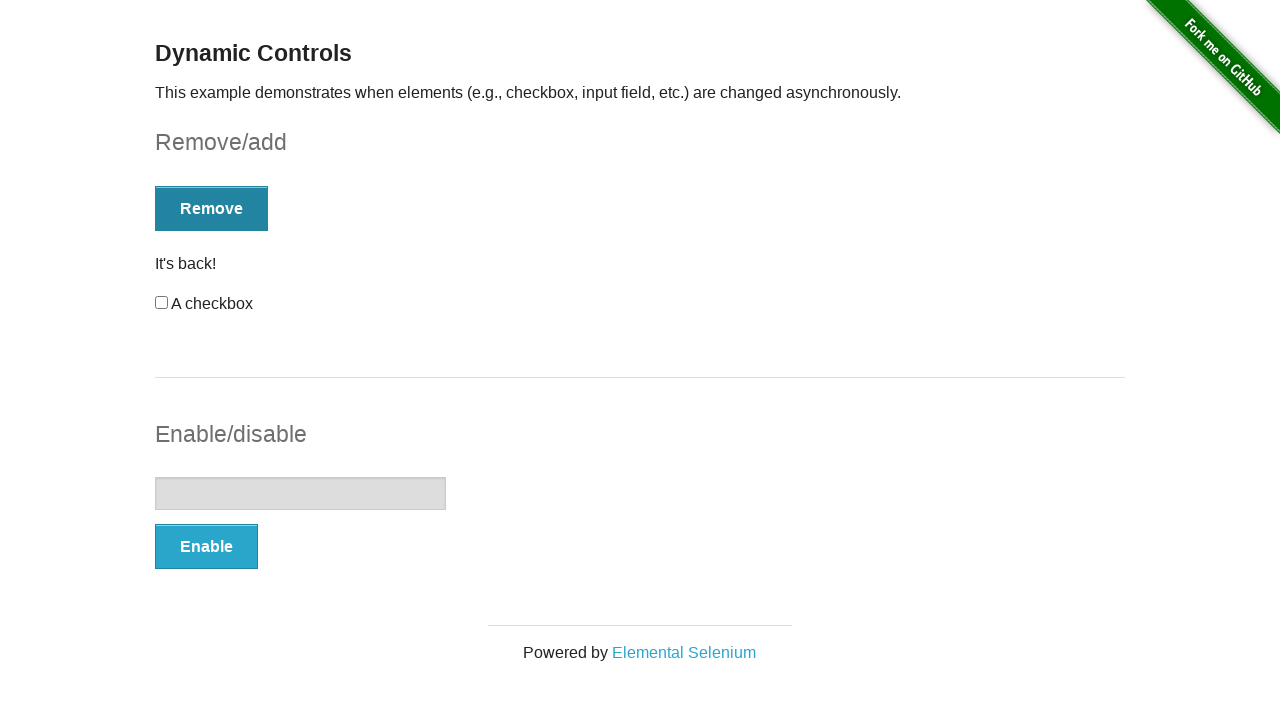